Tests user registration flow on QKart application by navigating to the registration page and filling out the registration form with username, password, and password confirmation

Starting URL: https://crio-qkart-frontend-qa.vercel.app/

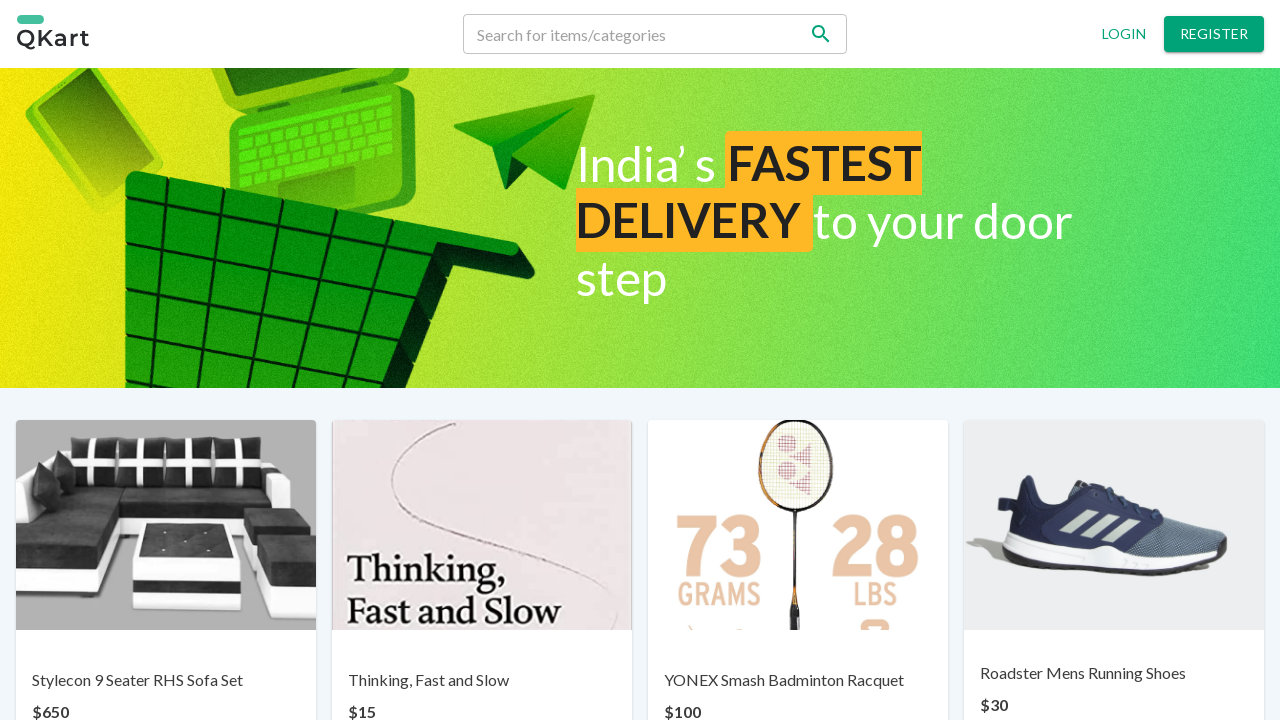

Clicked register/signup button on QKart homepage at (1214, 34) on xpath=//*[@id='root']/div/div/div[1]/div[3]/button[2]
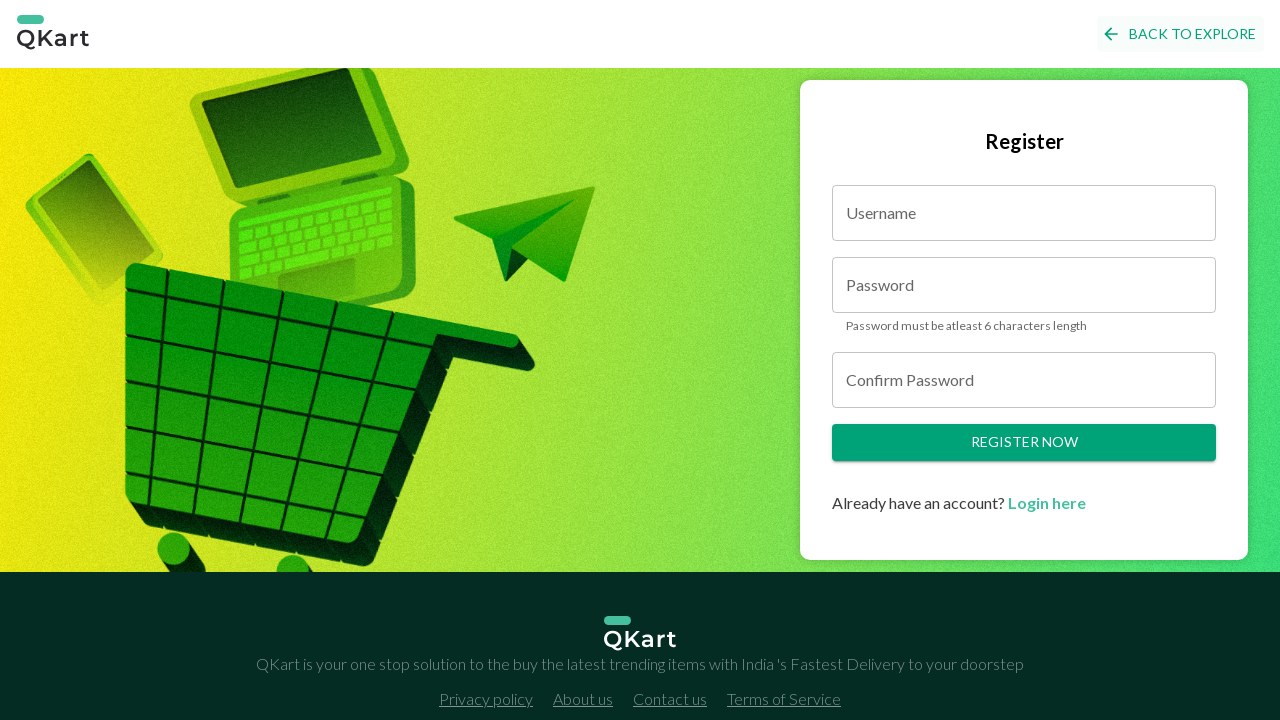

Filled username field with 'testuser456' on #username
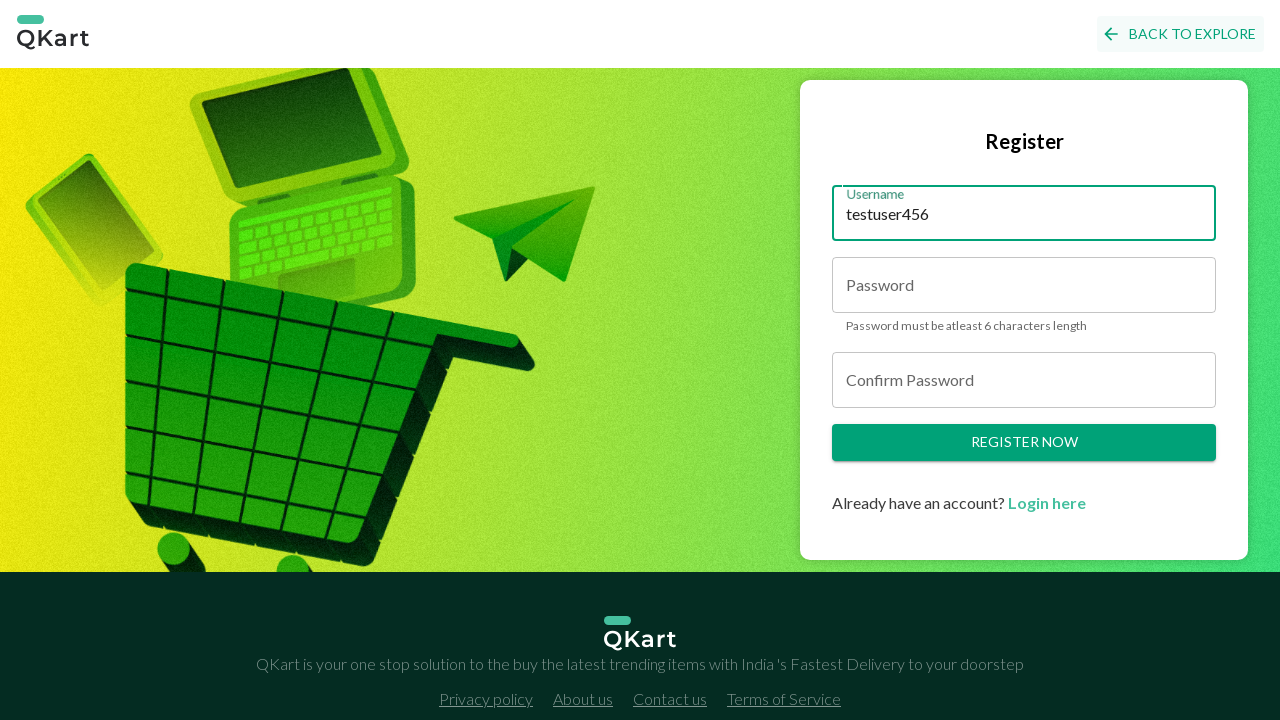

Filled password field with 'TestPass#789' on #password
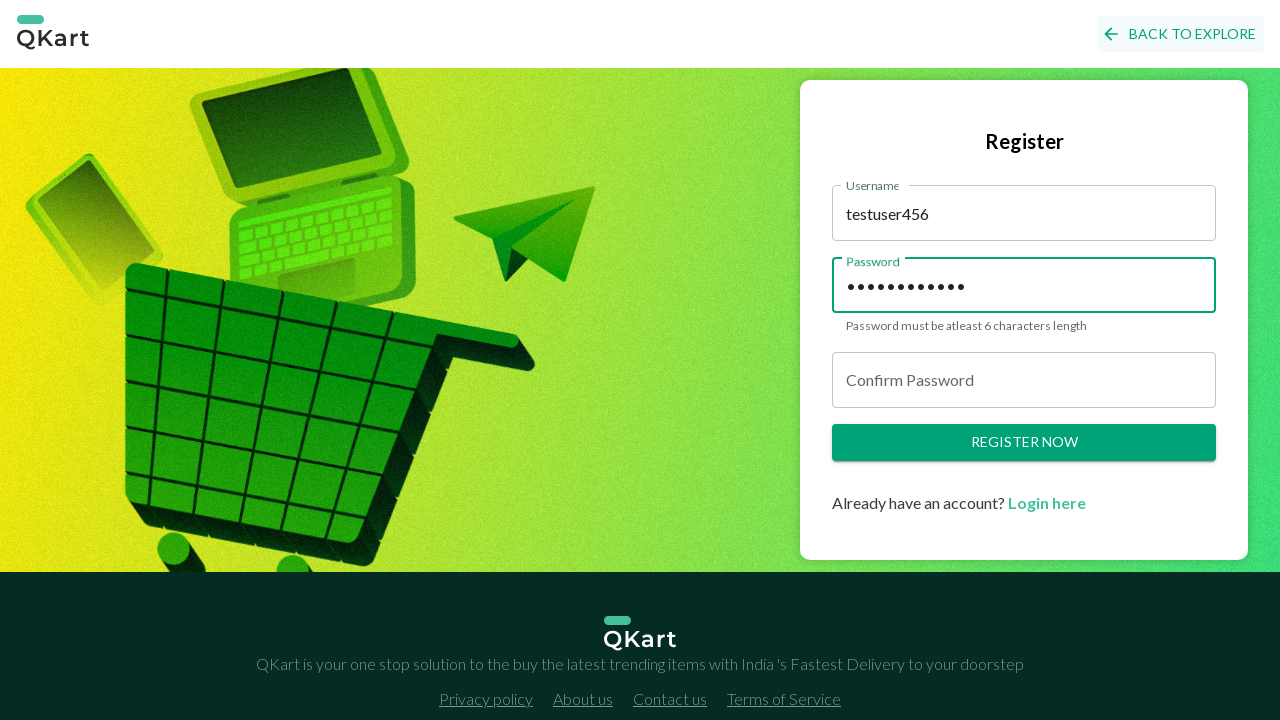

Filled confirm password field with 'TestPass#789' on #confirmPassword
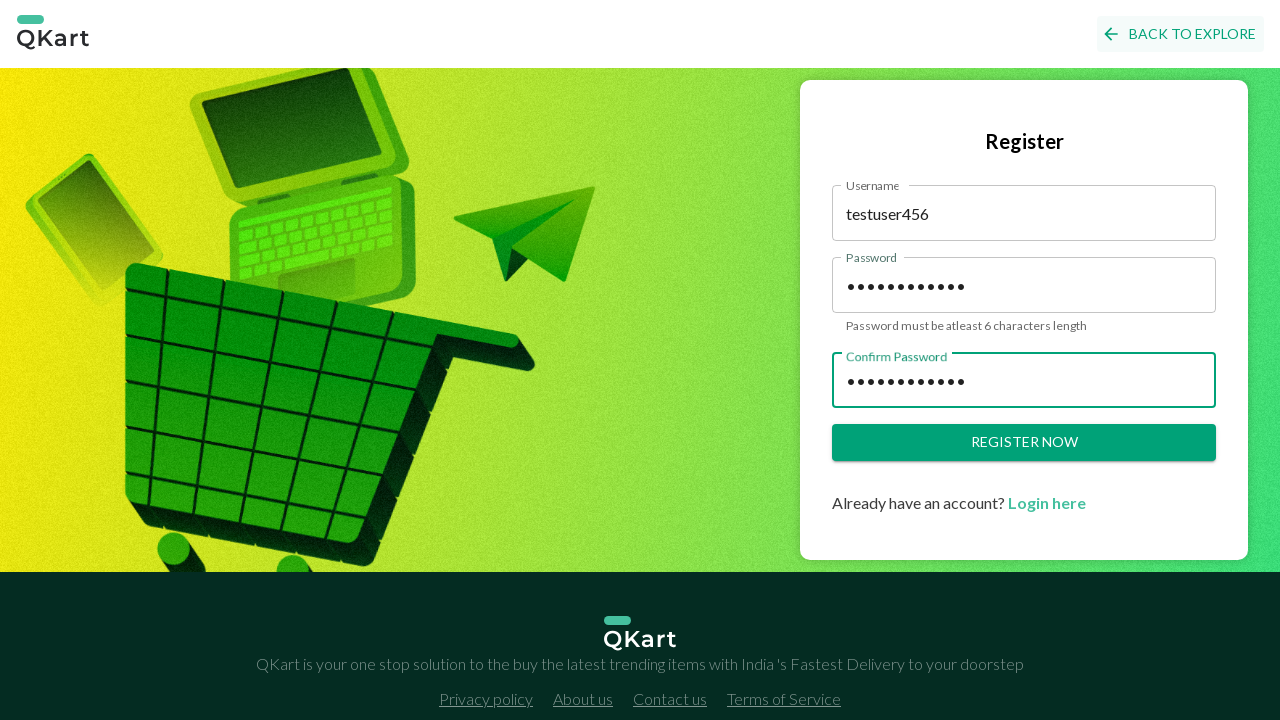

Clicked submit/register button to complete registration at (1024, 443) on xpath=//*[@id='root']/div/div/div[2]/div/button
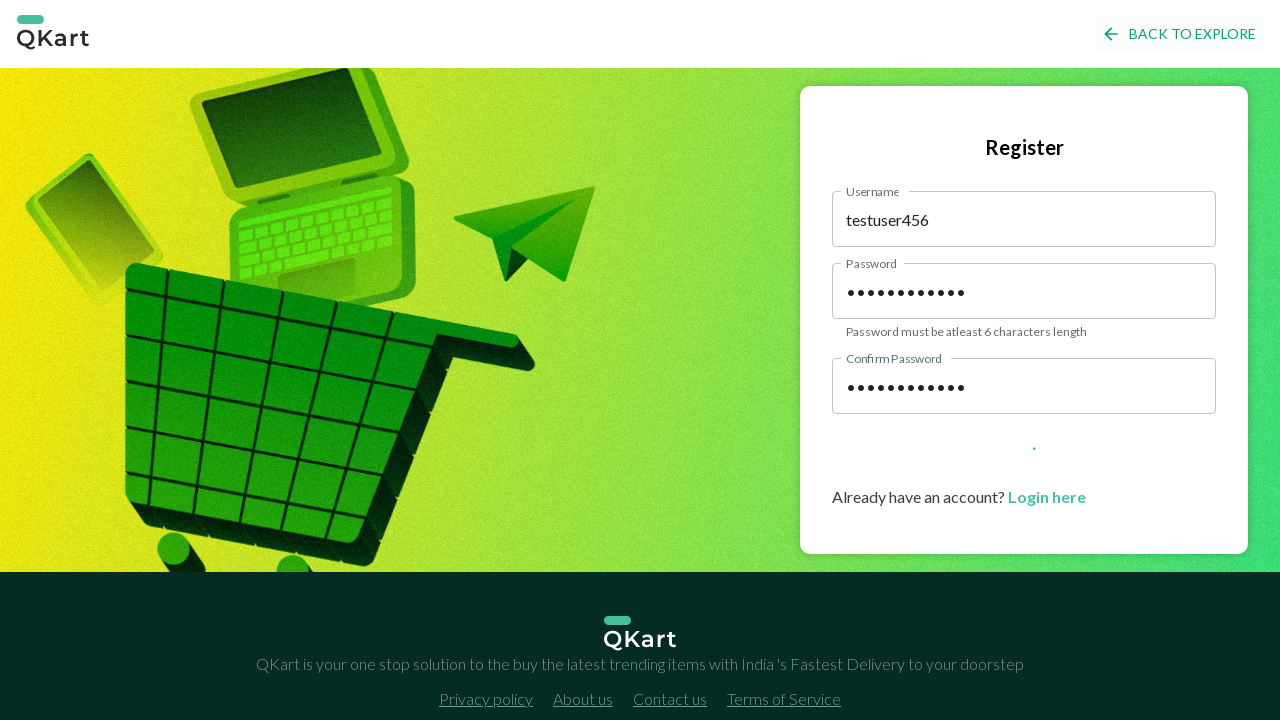

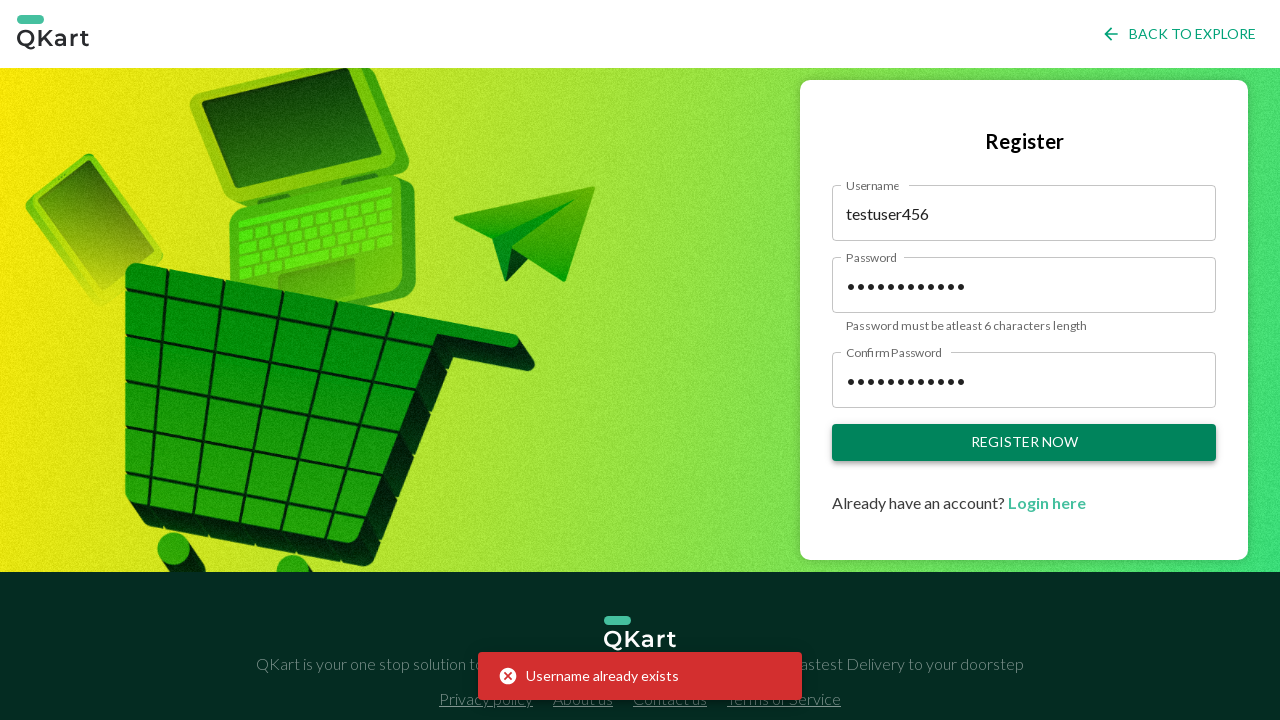